Tests drag and drop functionality by dragging an element to a drop target

Starting URL: https://demoqa.com/droppable

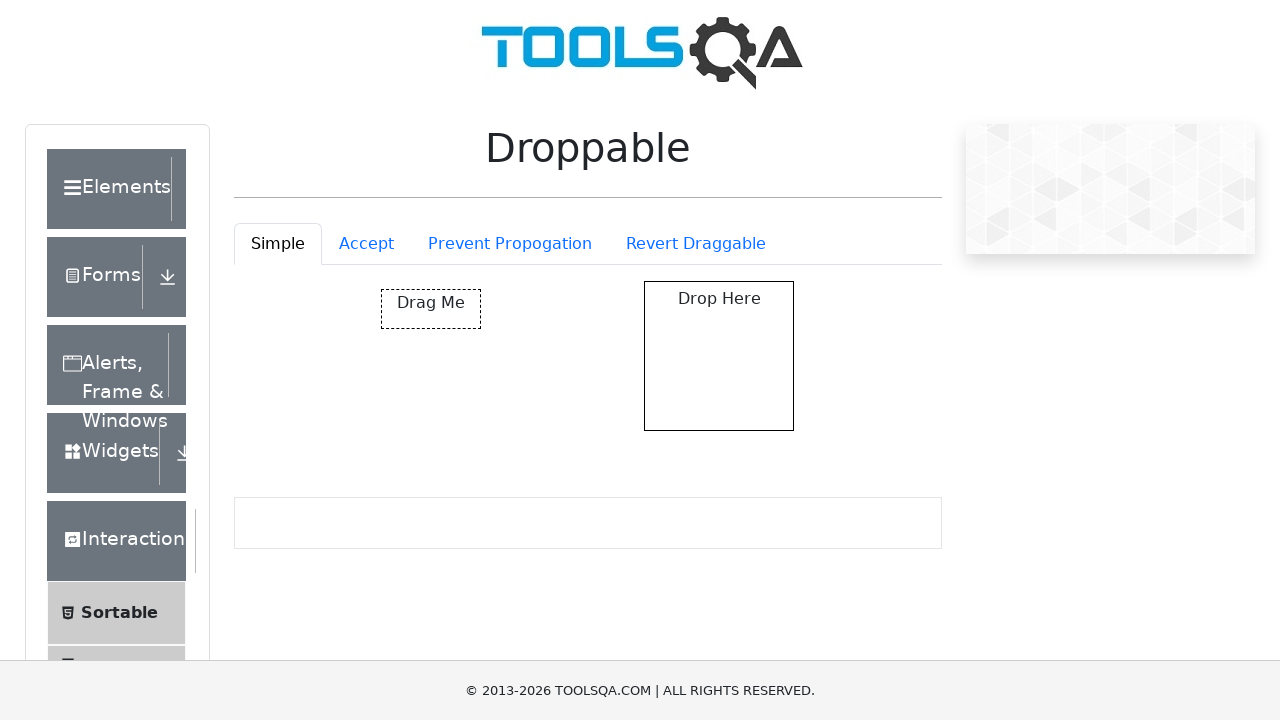

Navigated to drag and drop test page
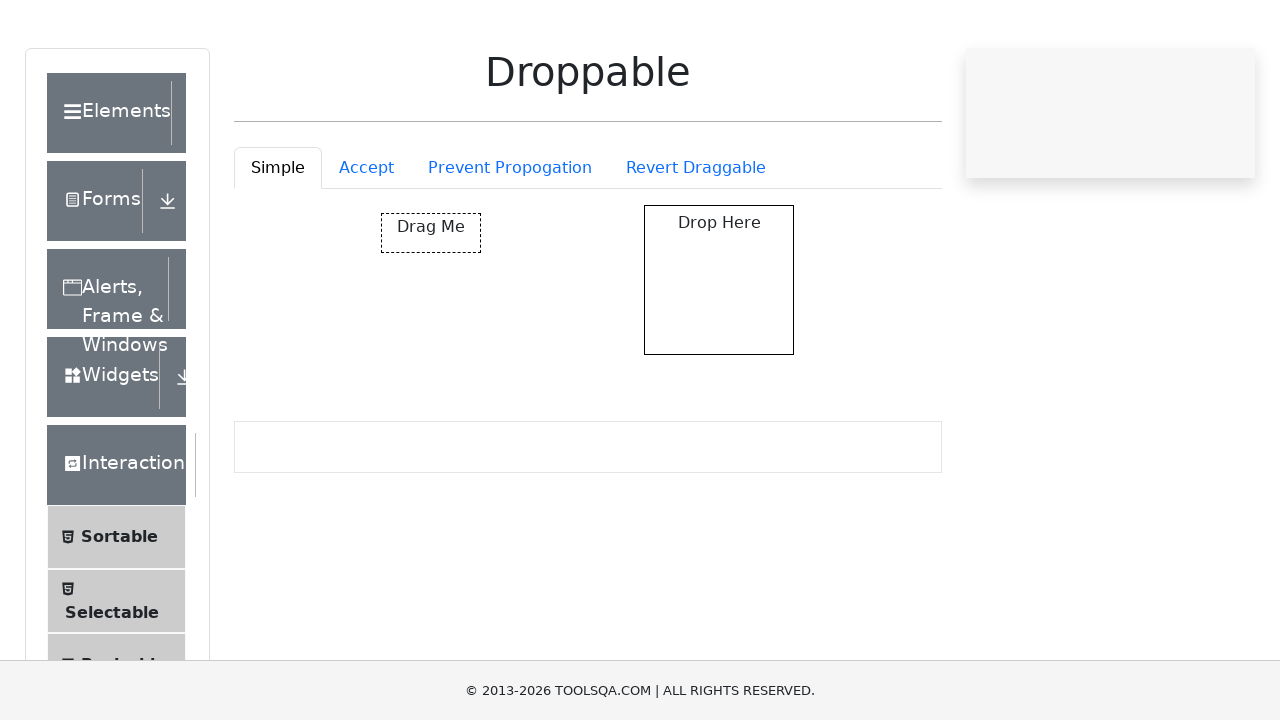

Dragged draggable element to drop target at (719, 356)
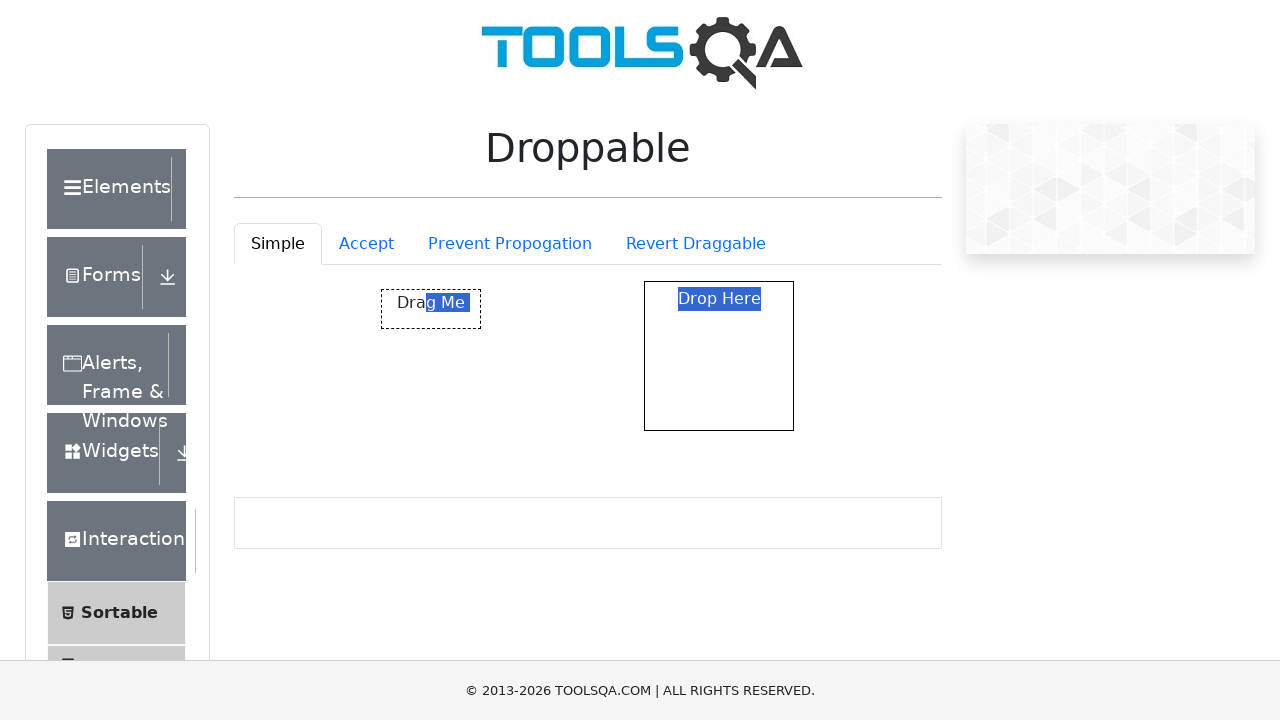

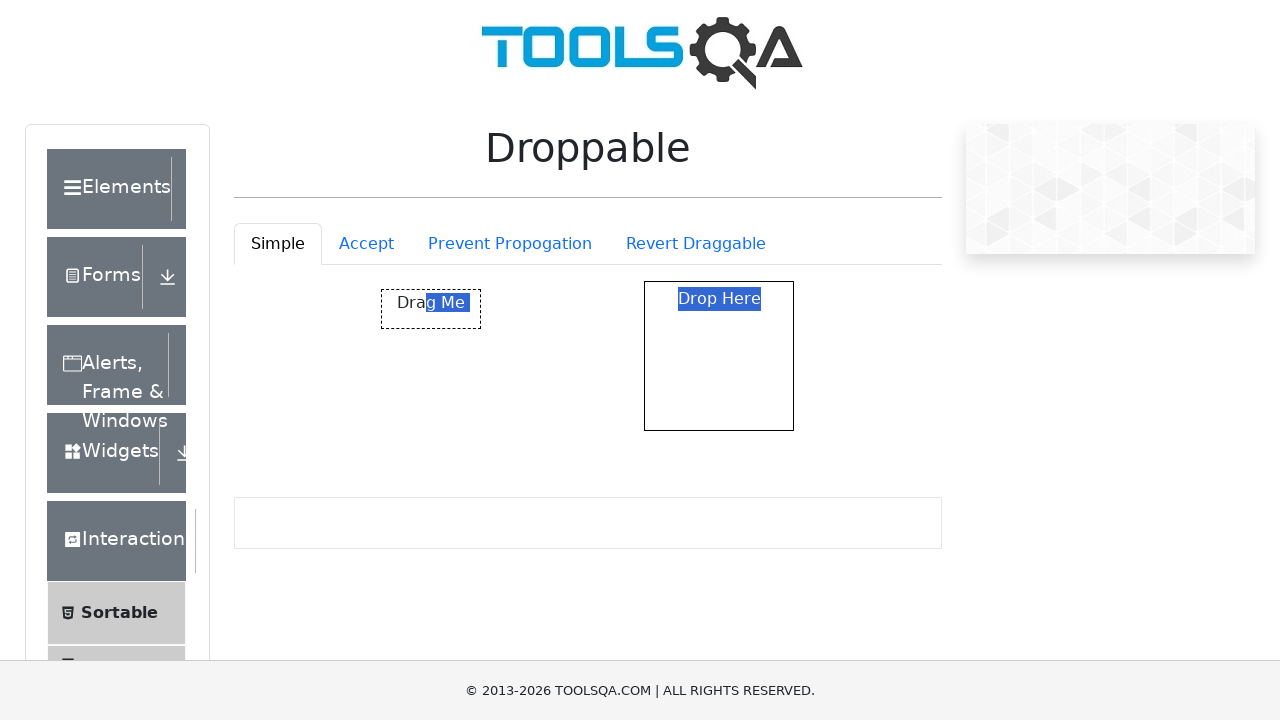